Tests opening a new browser window by navigating to a page, opening a new window, navigating to another URL in that window, and verifying two window handles exist

Starting URL: https://the-internet.herokuapp.com/windows

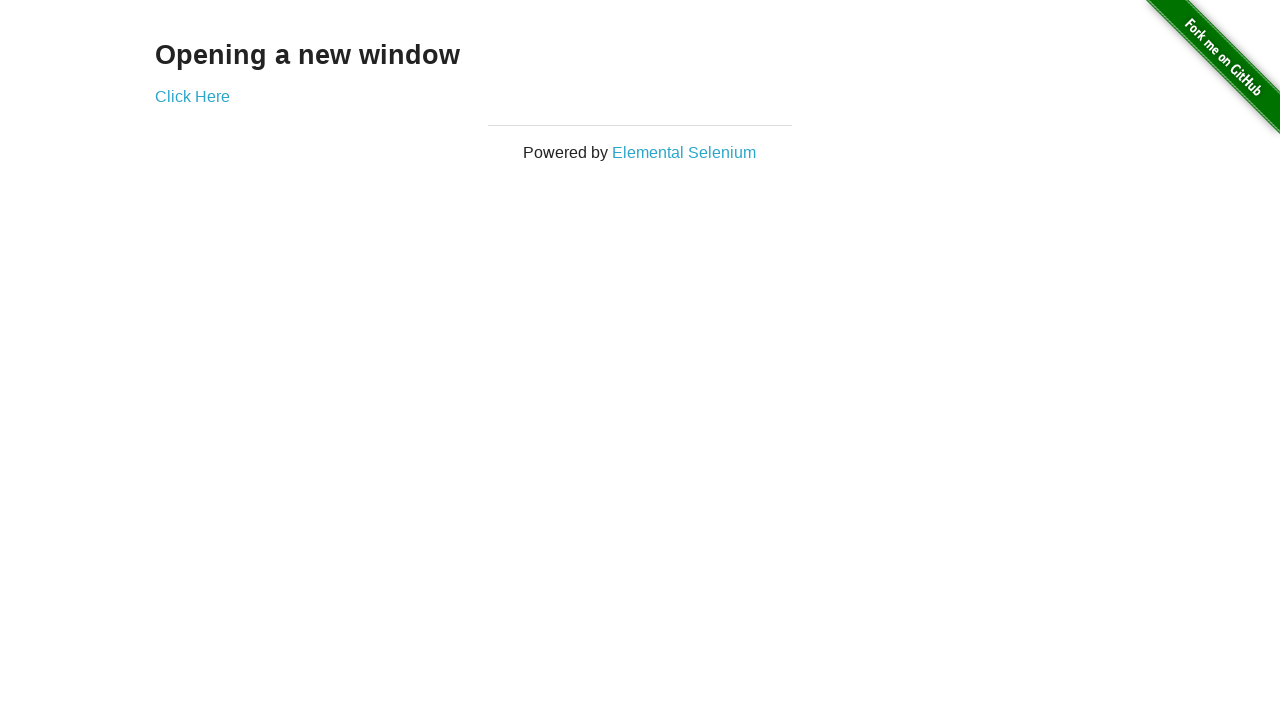

Opened a new browser window
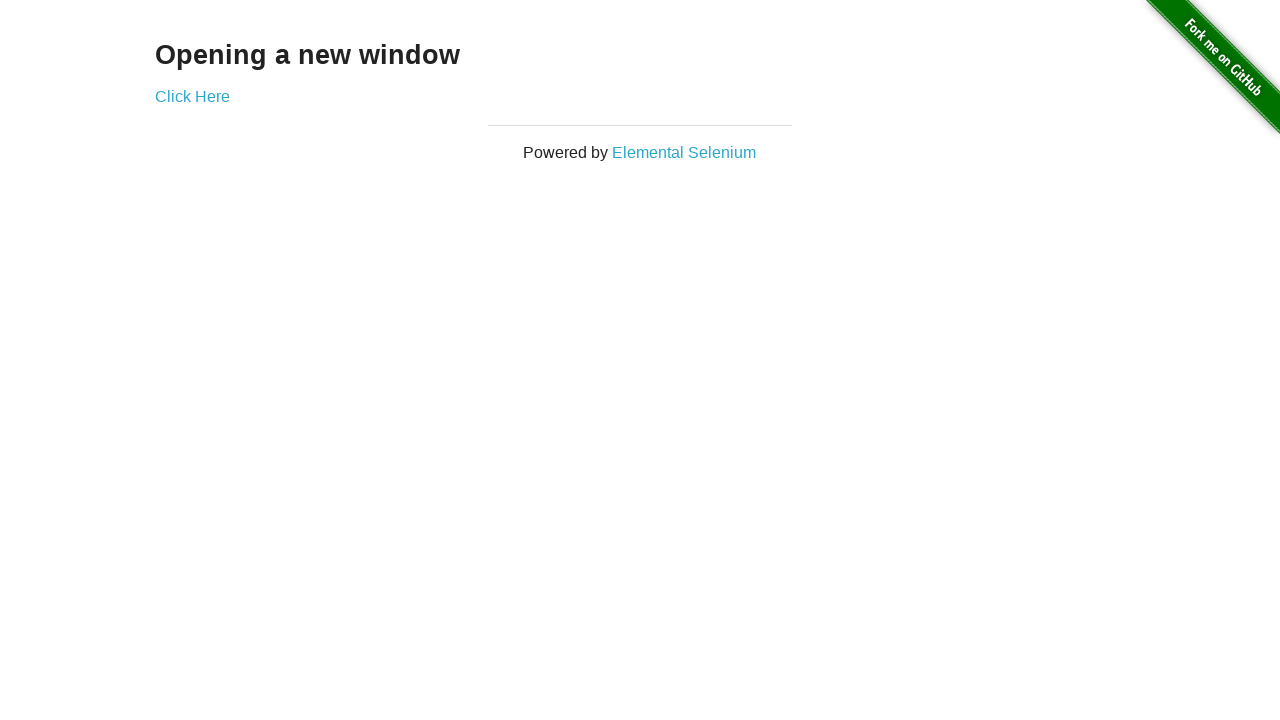

Navigated to /typos page in new window
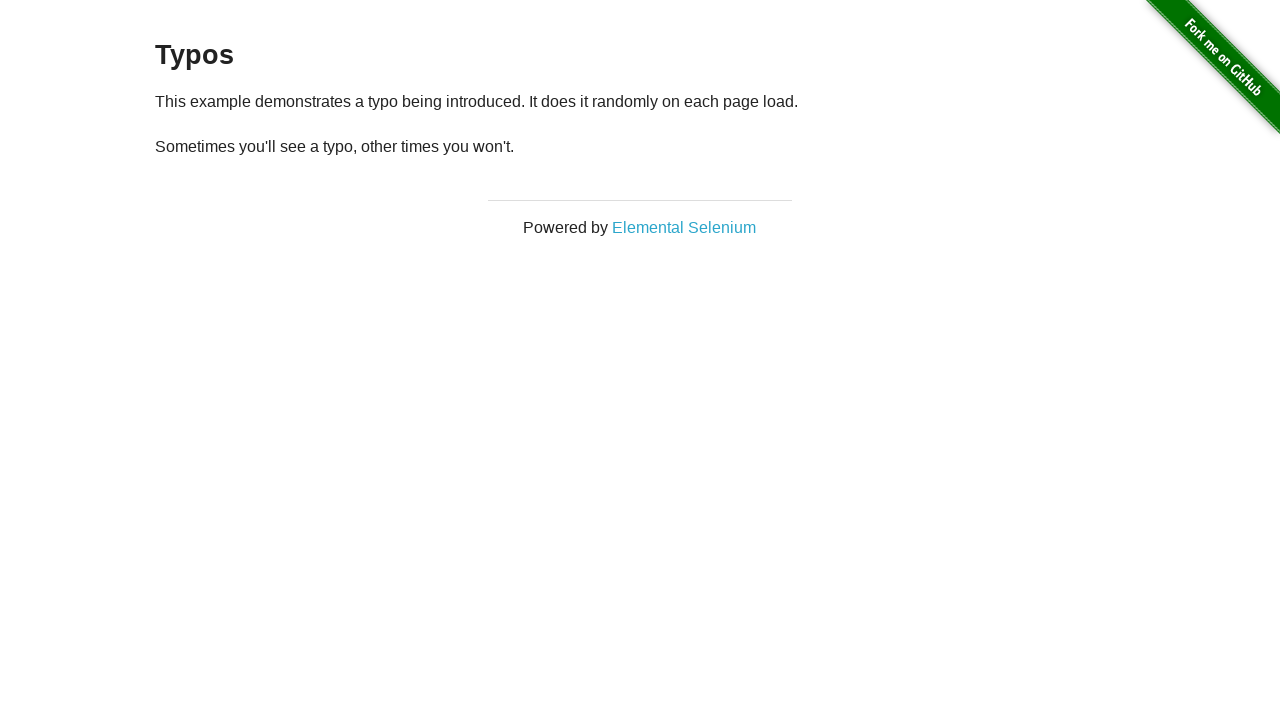

Verified that 2 window handles exist
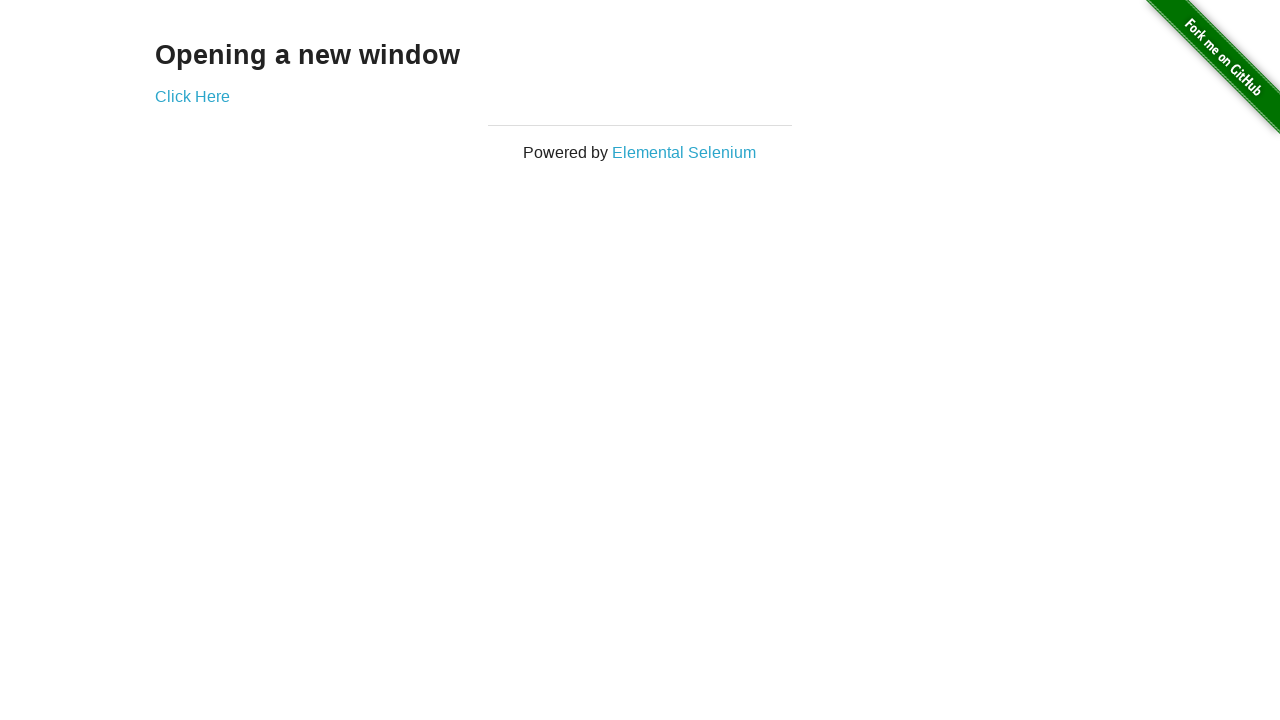

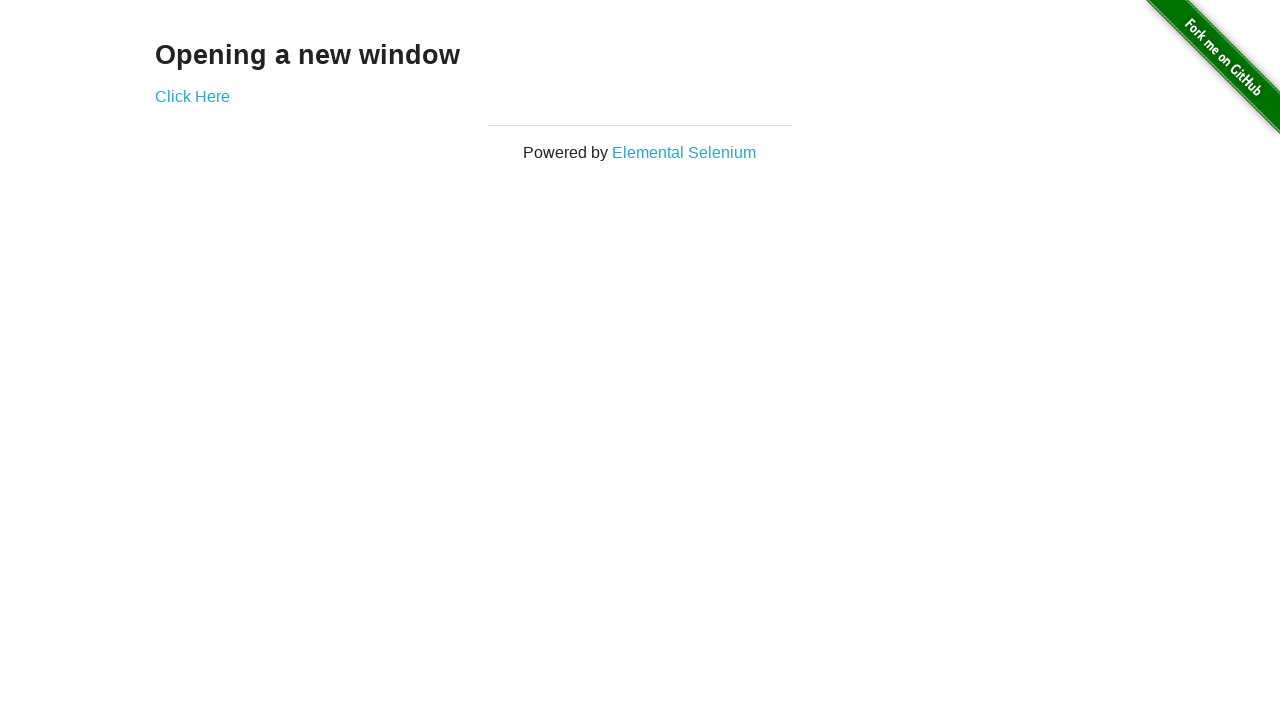